Tests that edits are cancelled when pressing Escape key

Starting URL: https://demo.playwright.dev/todomvc

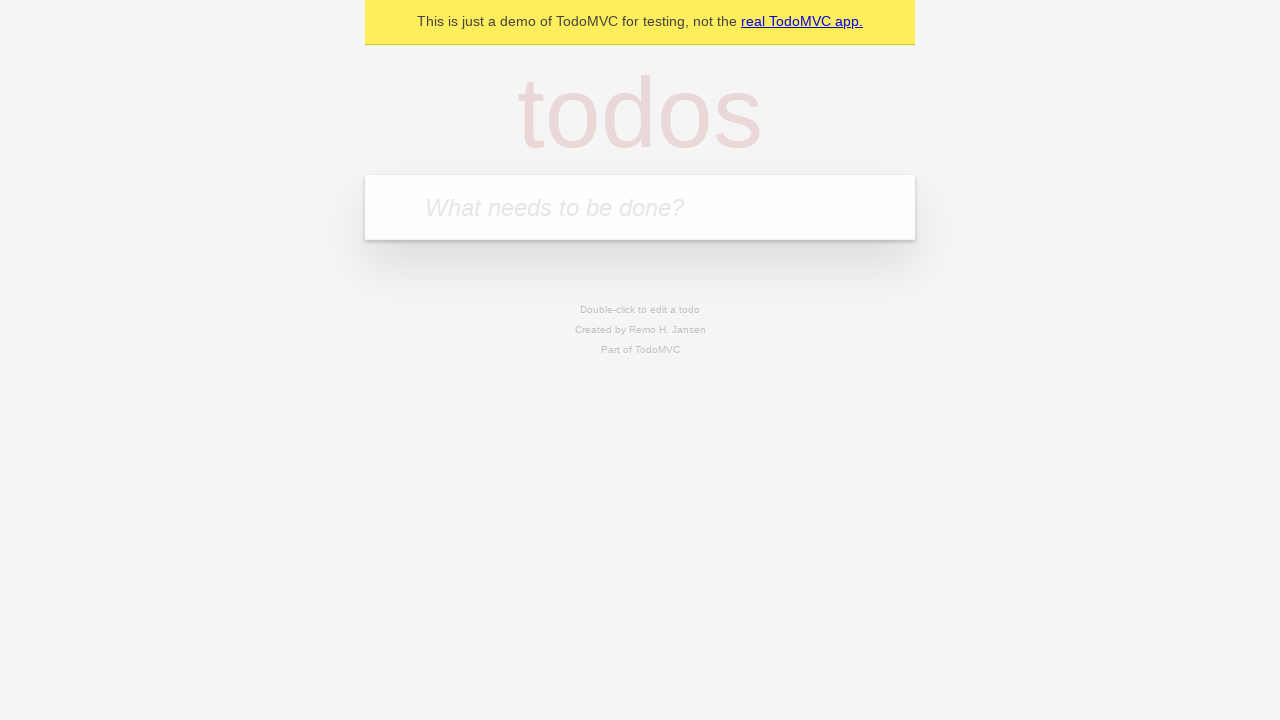

Filled todo input with 'buy some cheese' on internal:attr=[placeholder="What needs to be done?"i]
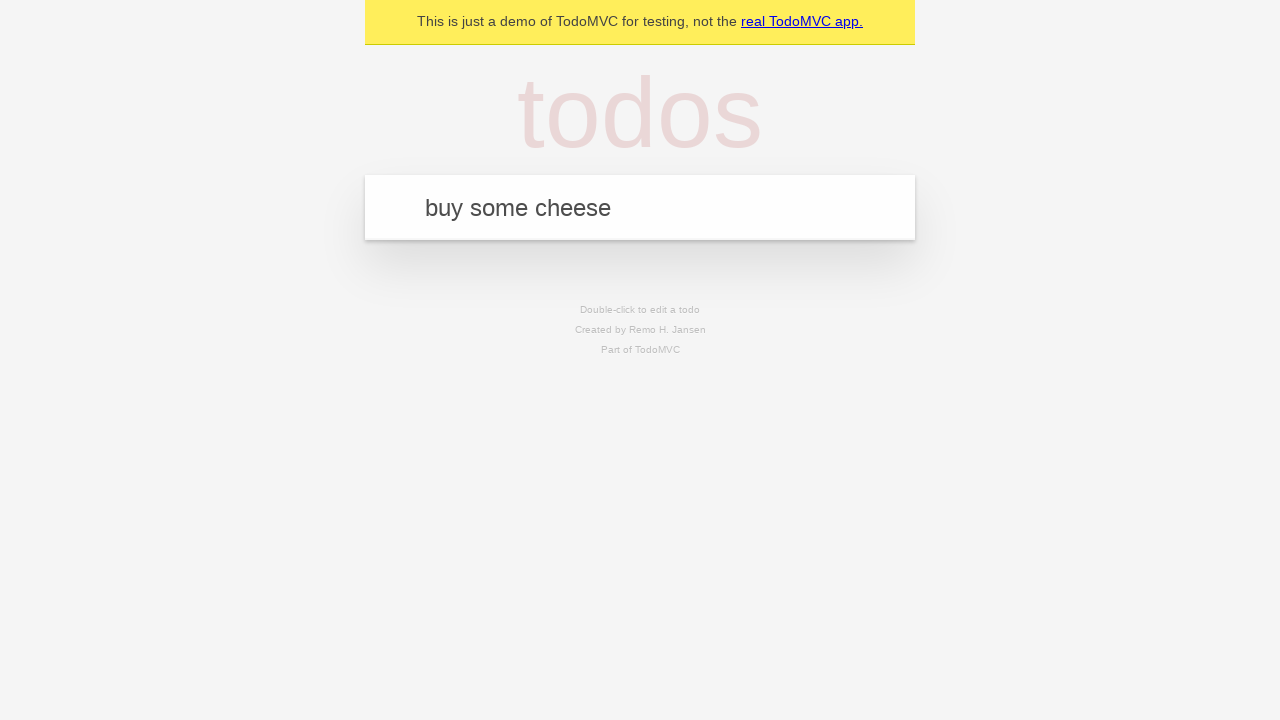

Pressed Enter to create first todo on internal:attr=[placeholder="What needs to be done?"i]
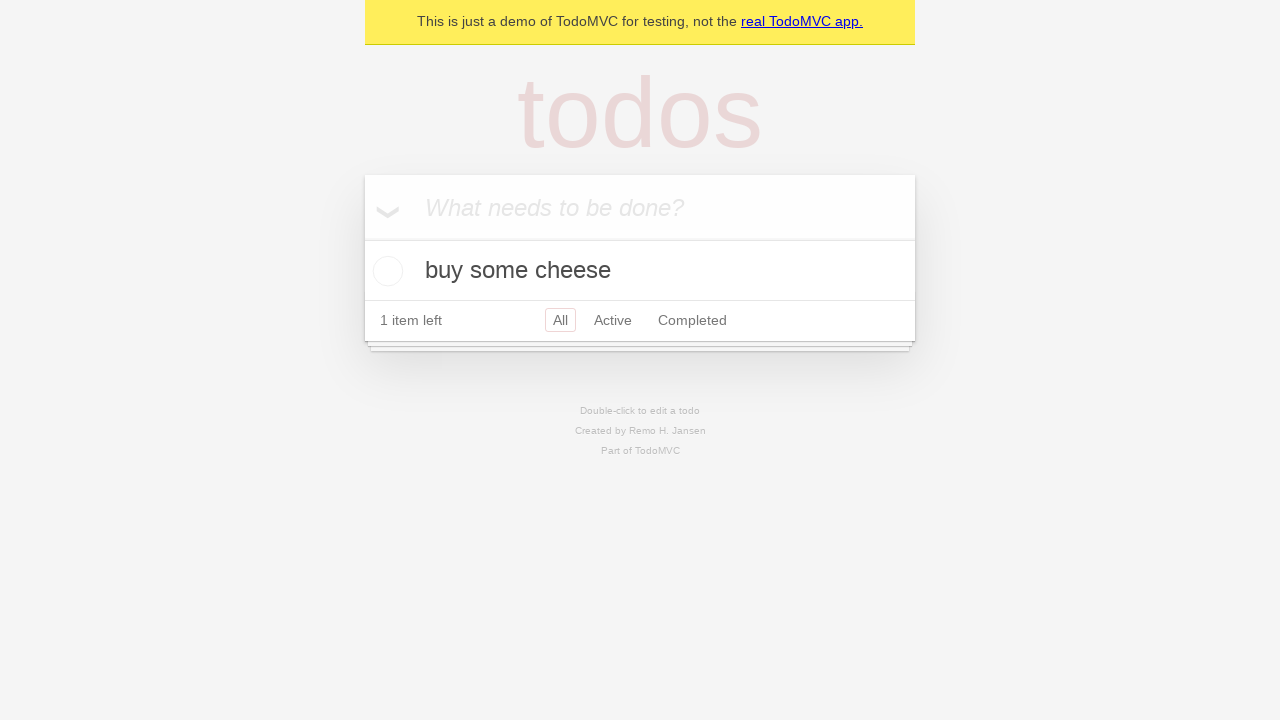

Filled todo input with 'feed the cat' on internal:attr=[placeholder="What needs to be done?"i]
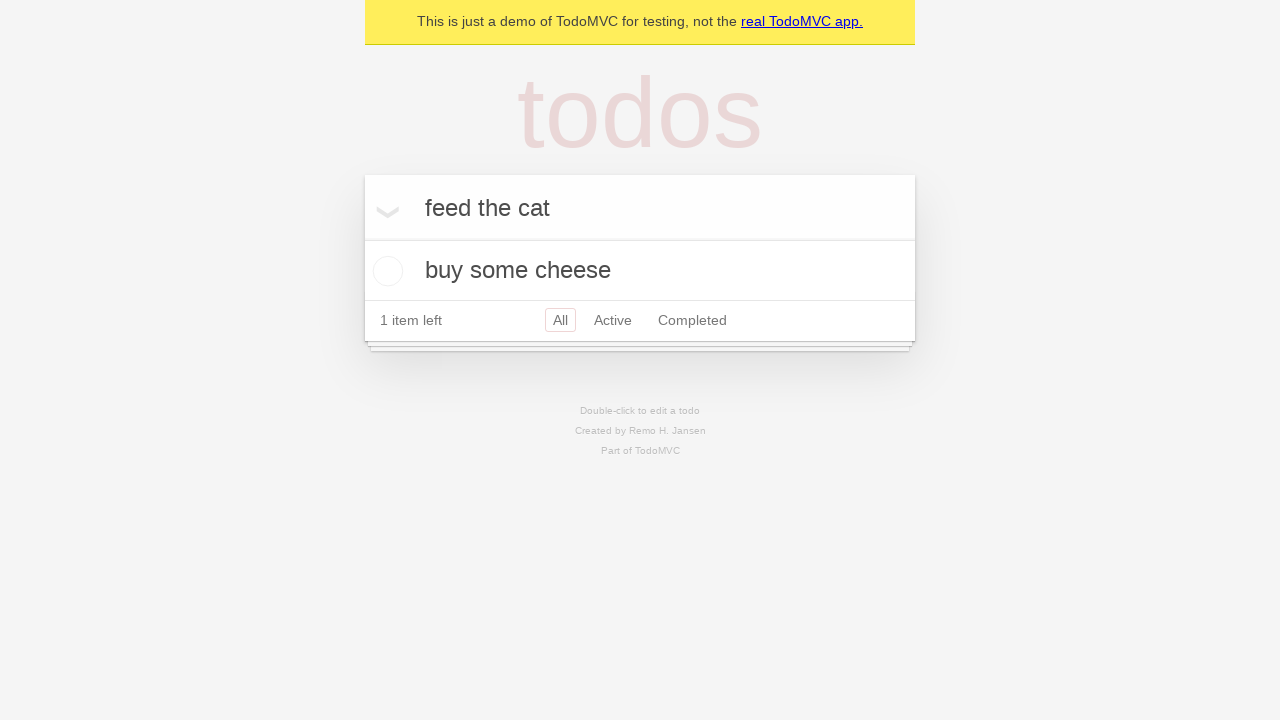

Pressed Enter to create second todo on internal:attr=[placeholder="What needs to be done?"i]
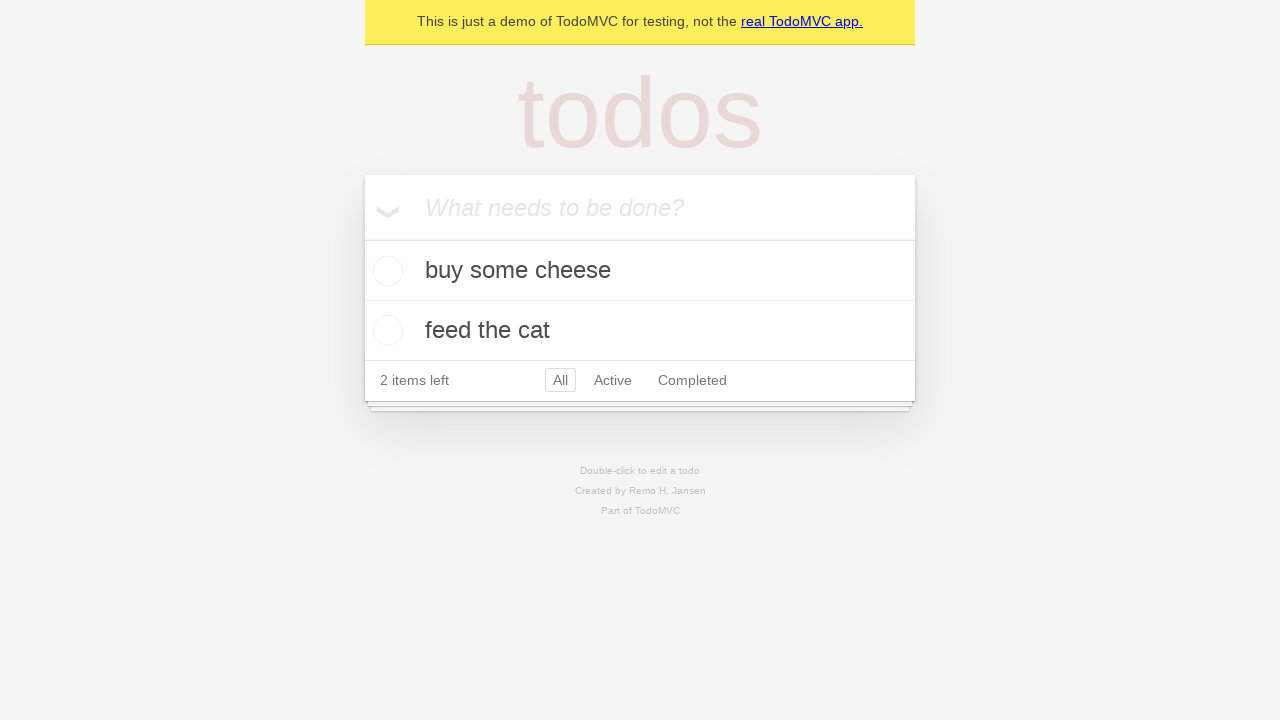

Filled todo input with 'book a doctors appointment' on internal:attr=[placeholder="What needs to be done?"i]
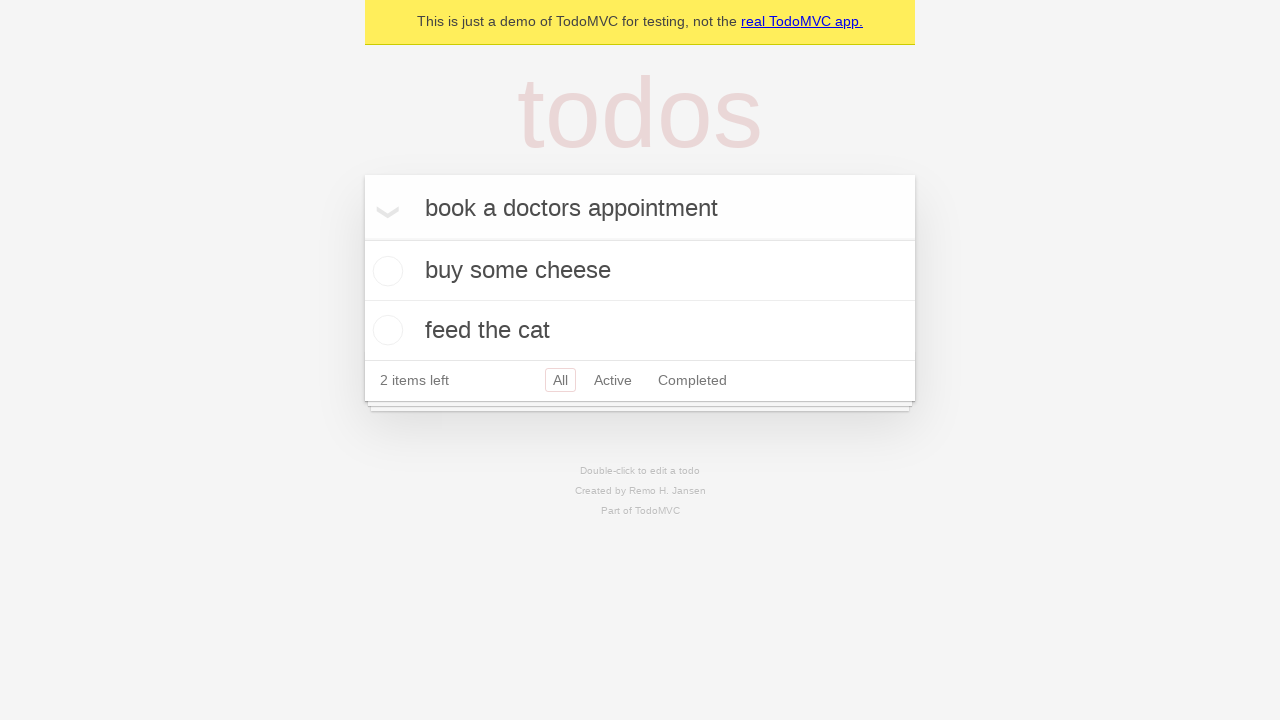

Pressed Enter to create third todo on internal:attr=[placeholder="What needs to be done?"i]
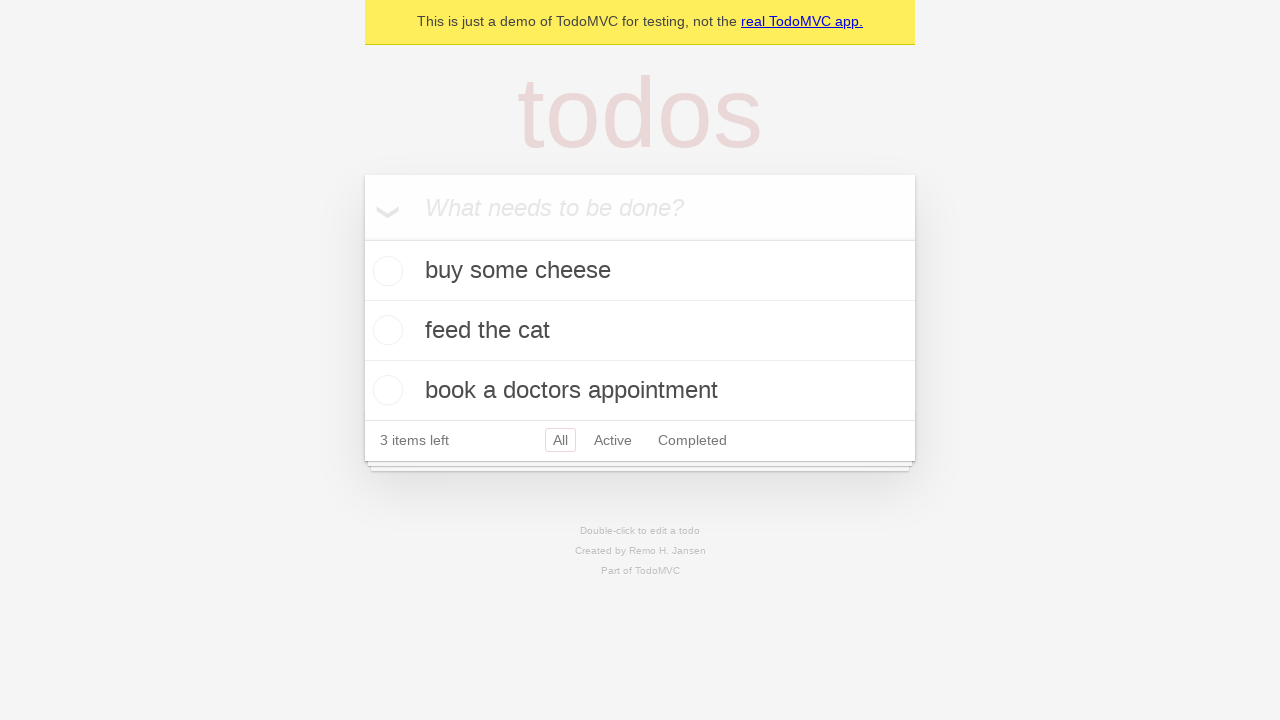

Double-clicked second todo to enter edit mode at (640, 331) on internal:testid=[data-testid="todo-item"s] >> nth=1
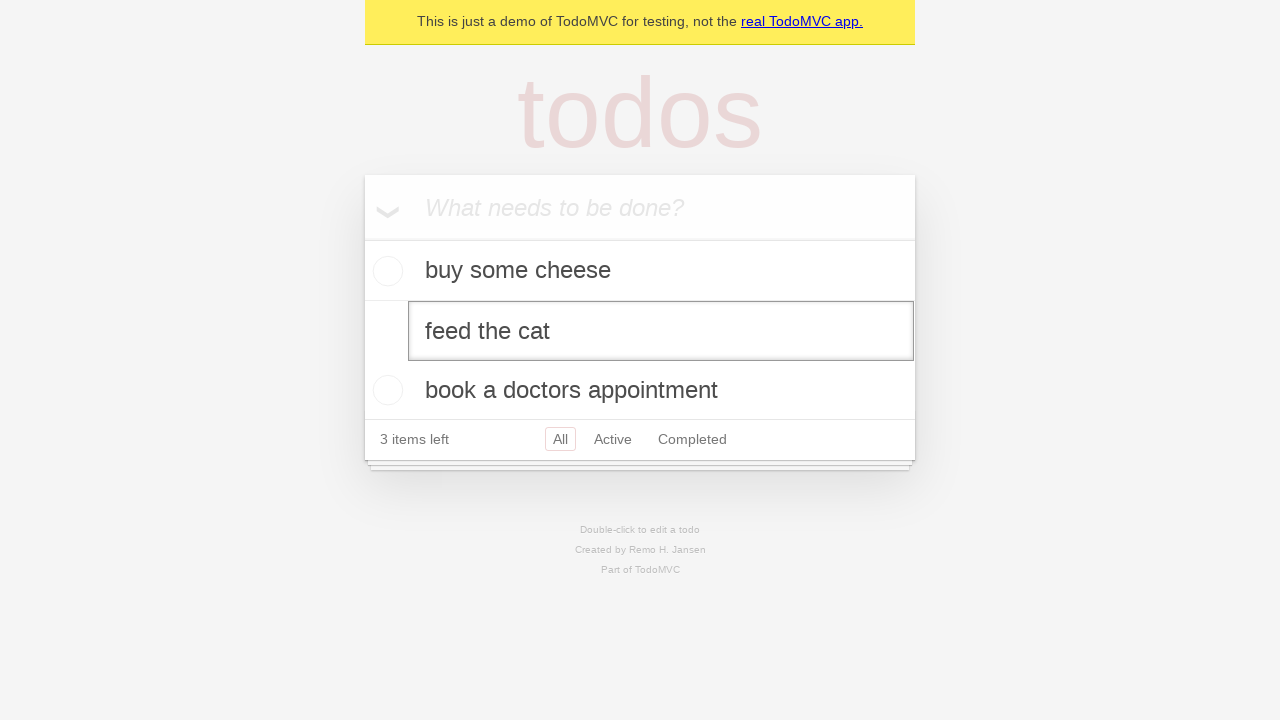

Filled edit textbox with 'buy some sausages' on internal:testid=[data-testid="todo-item"s] >> nth=1 >> internal:role=textbox[nam
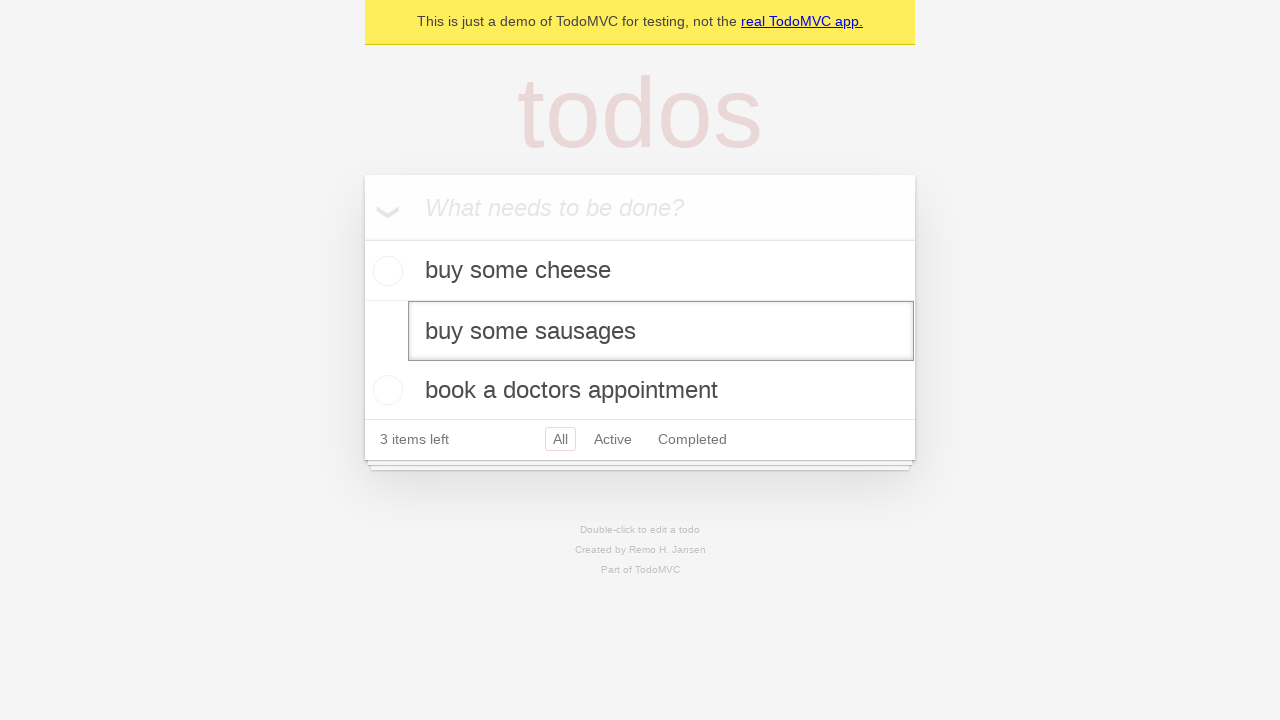

Pressed Escape to cancel edit and verify original text is restored on internal:testid=[data-testid="todo-item"s] >> nth=1 >> internal:role=textbox[nam
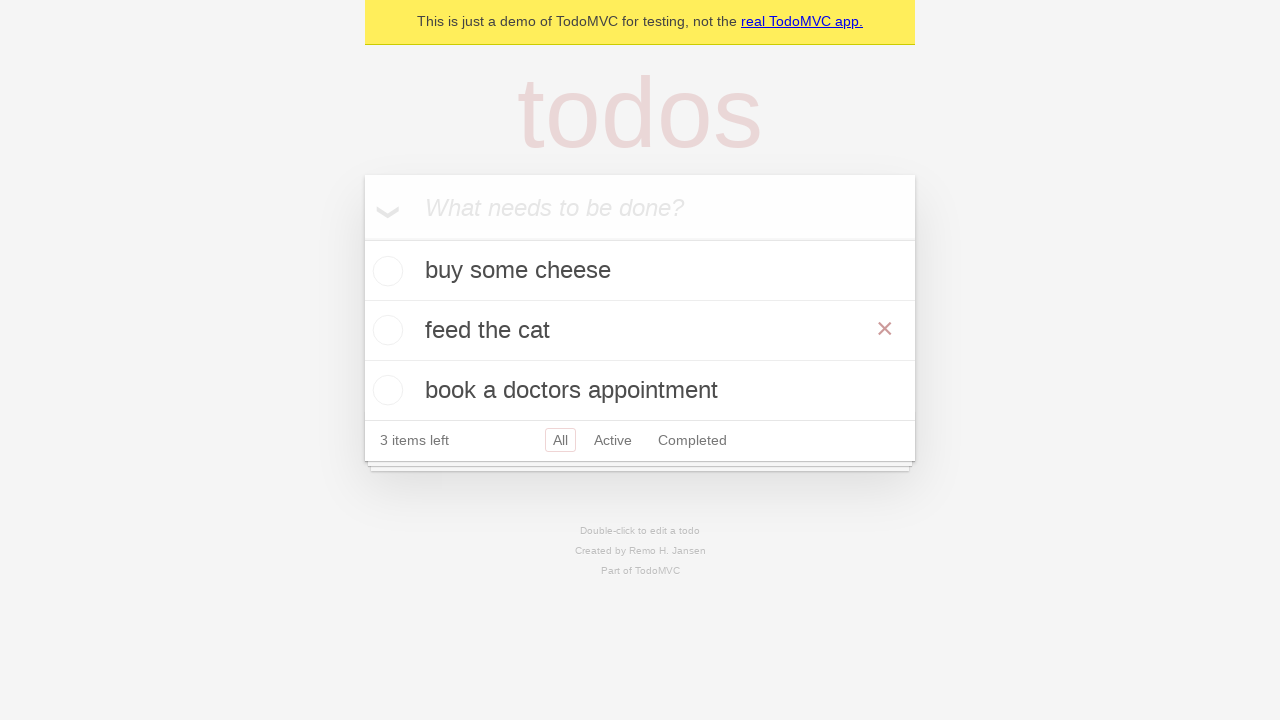

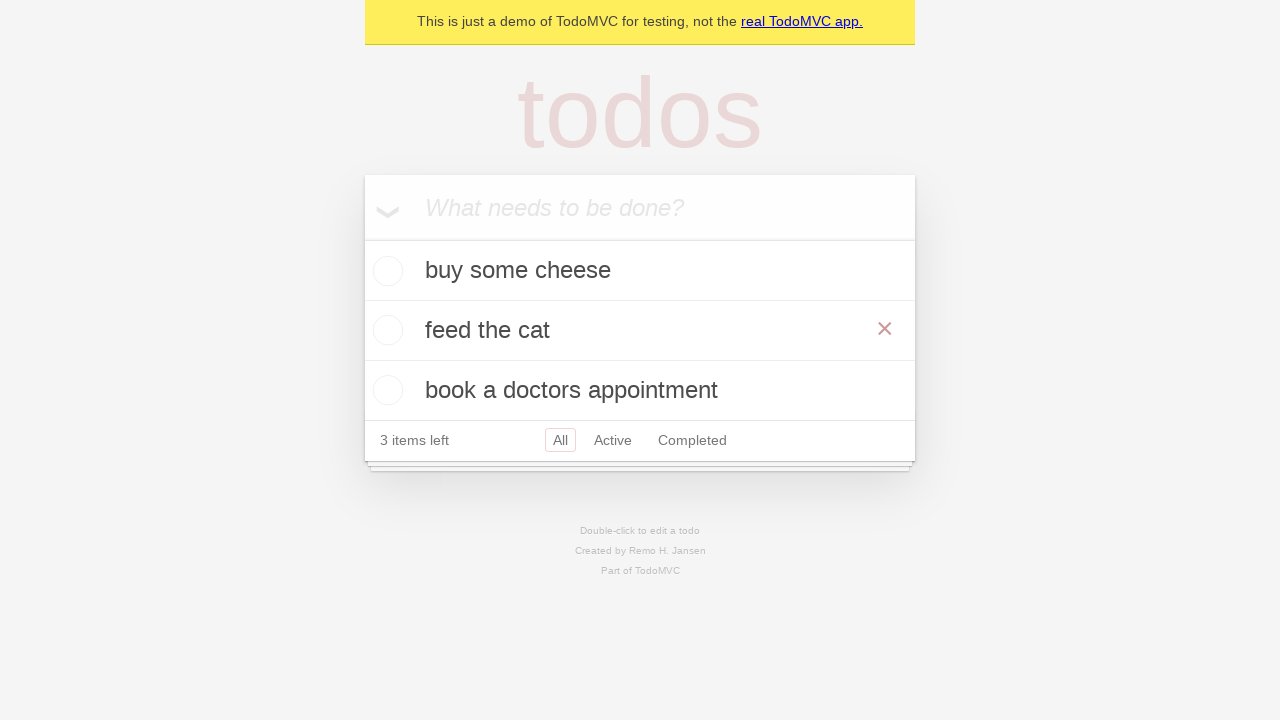